Tests prompt JavaScript alert handling by clicking a button to trigger a prompt dialog, entering text, and accepting it

Starting URL: https://v1.training-support.net/selenium/javascript-alerts

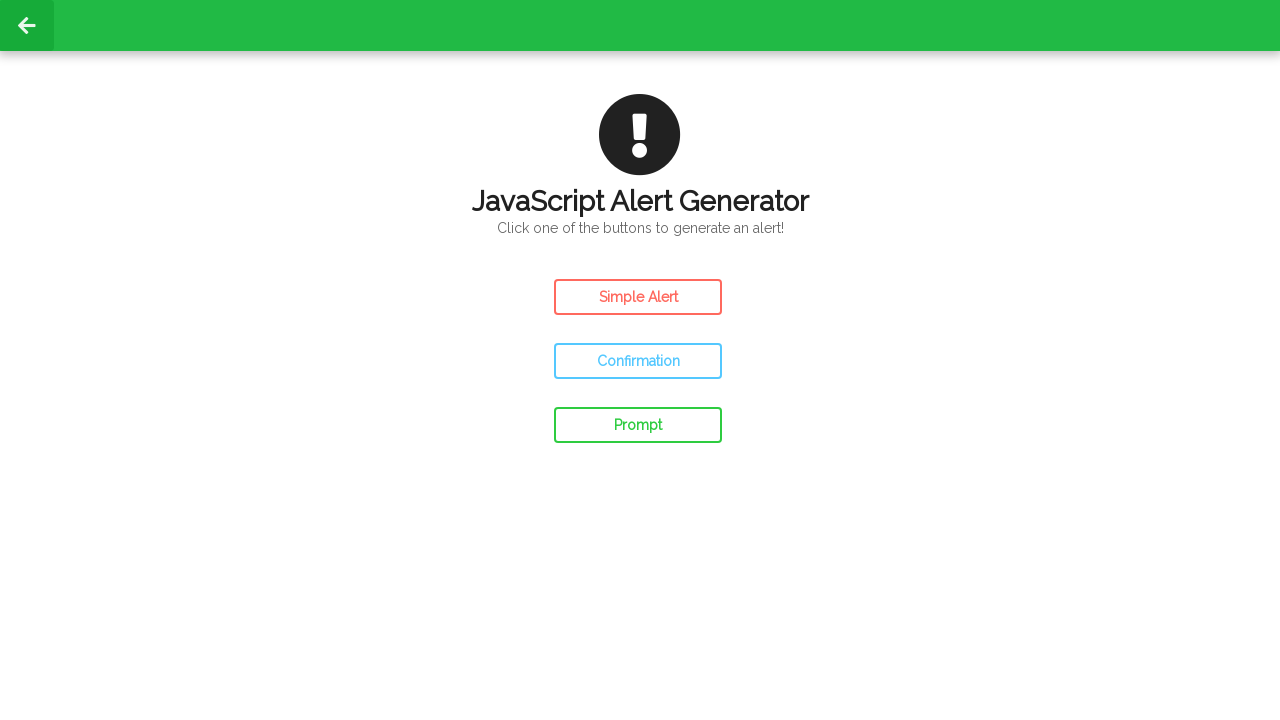

Set up dialog handler to accept prompt with text 'Awesome!'
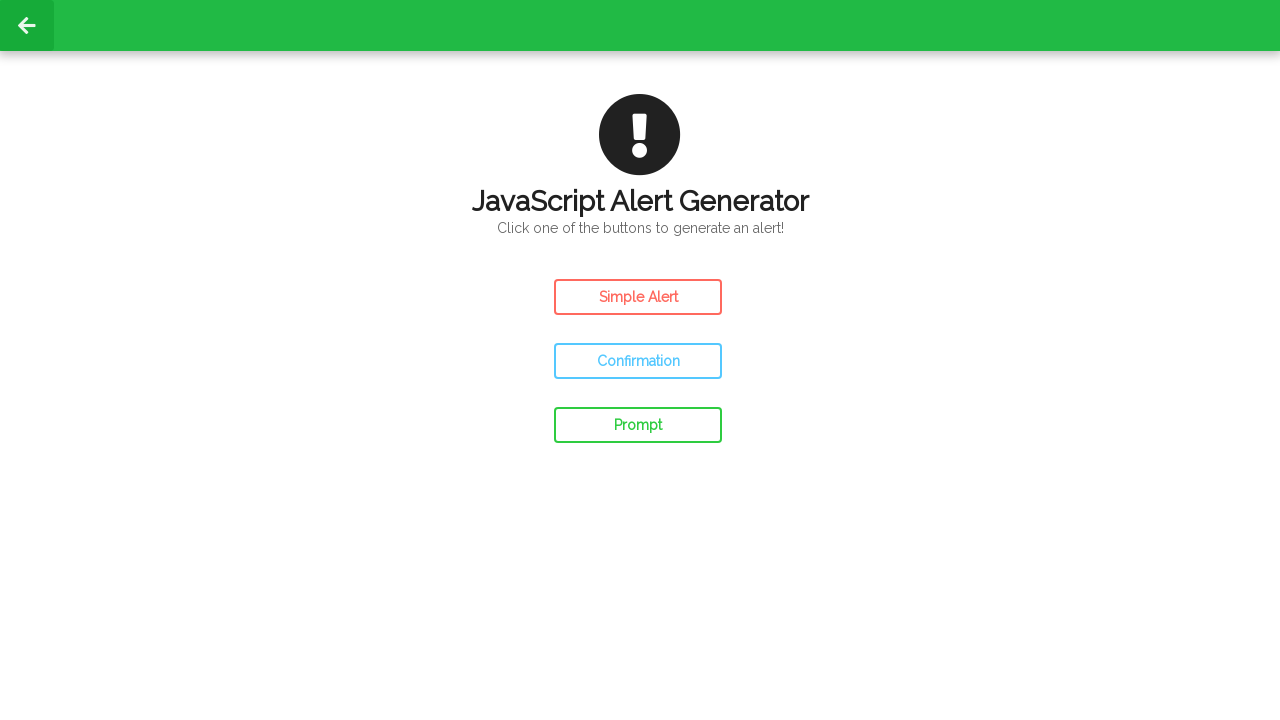

Clicked prompt button to trigger JavaScript alert dialog at (638, 425) on #prompt
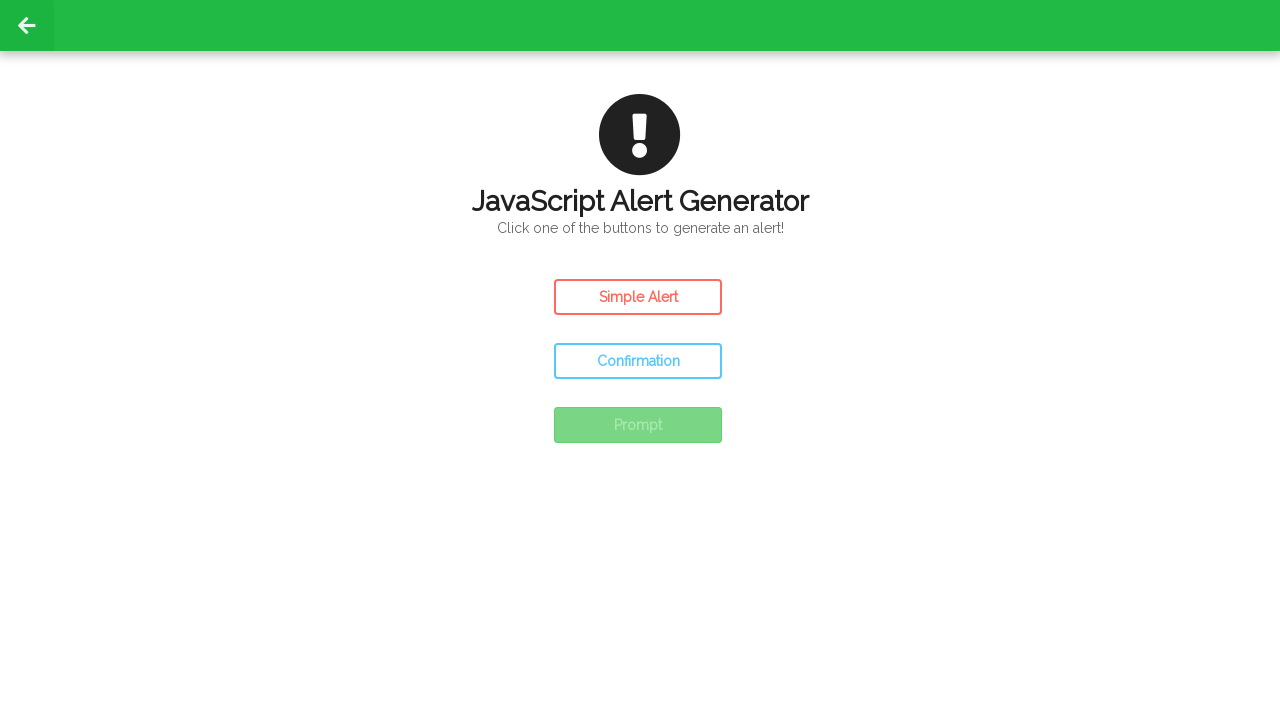

Waited for prompt dialog to be handled
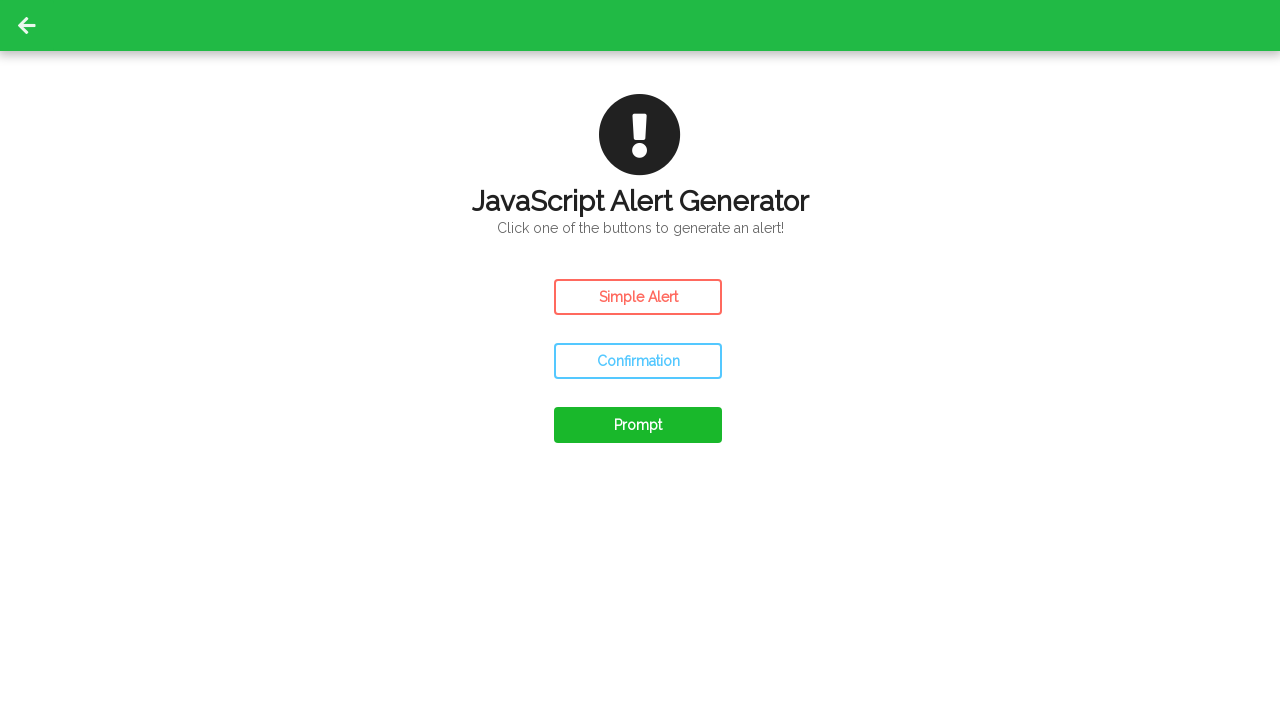

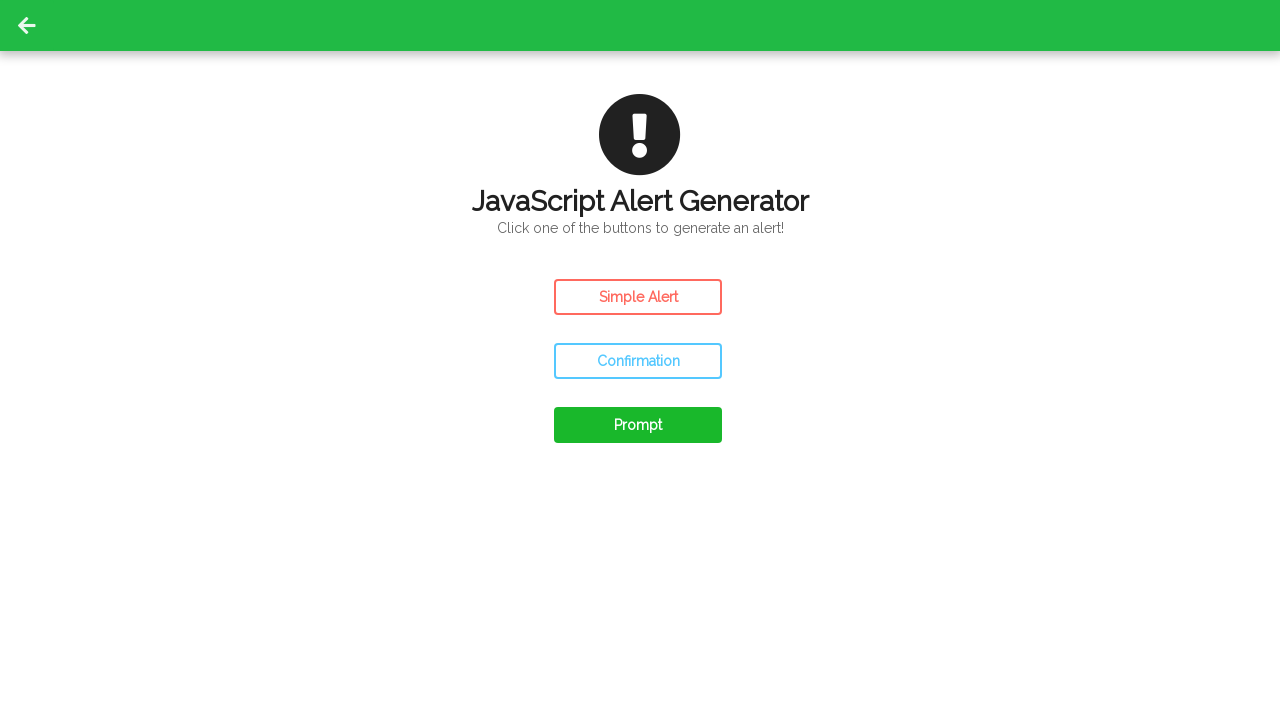